Navigates to Rahul Shetty Academy website and verifies the page loads by checking the title and URL

Starting URL: https://www.rahulshettyacademy.com

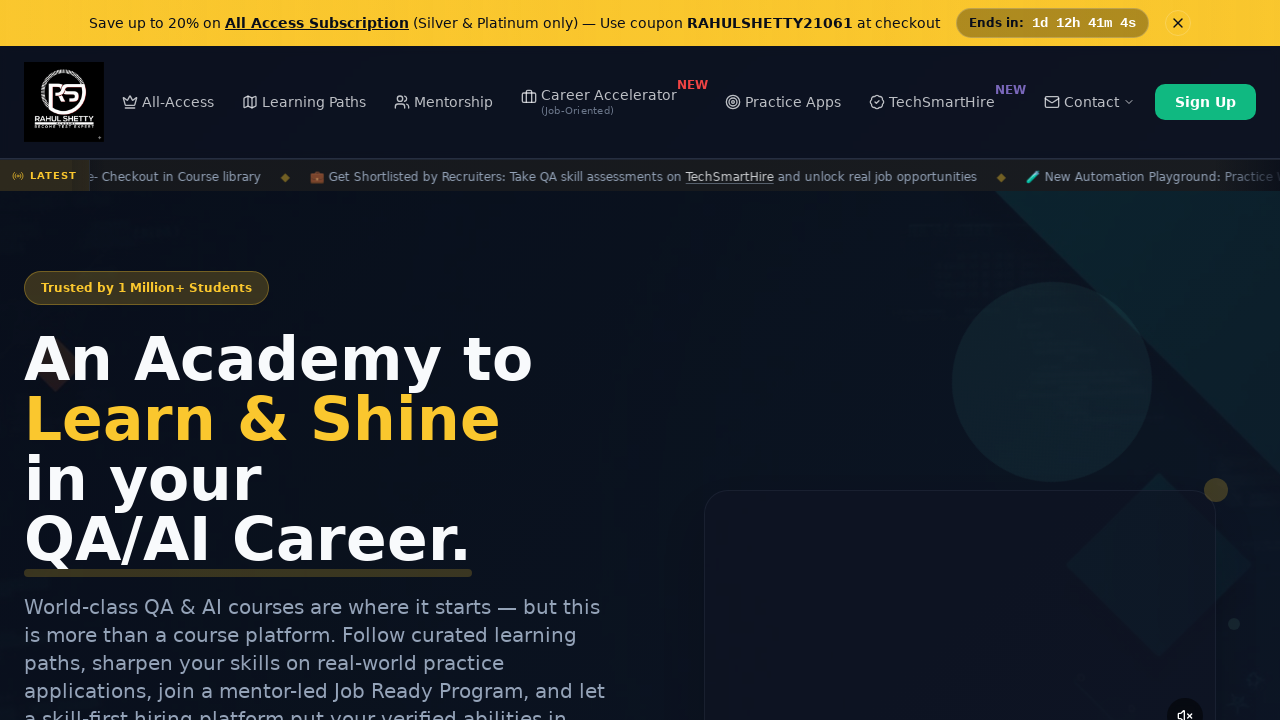

Waited for page DOM content to load
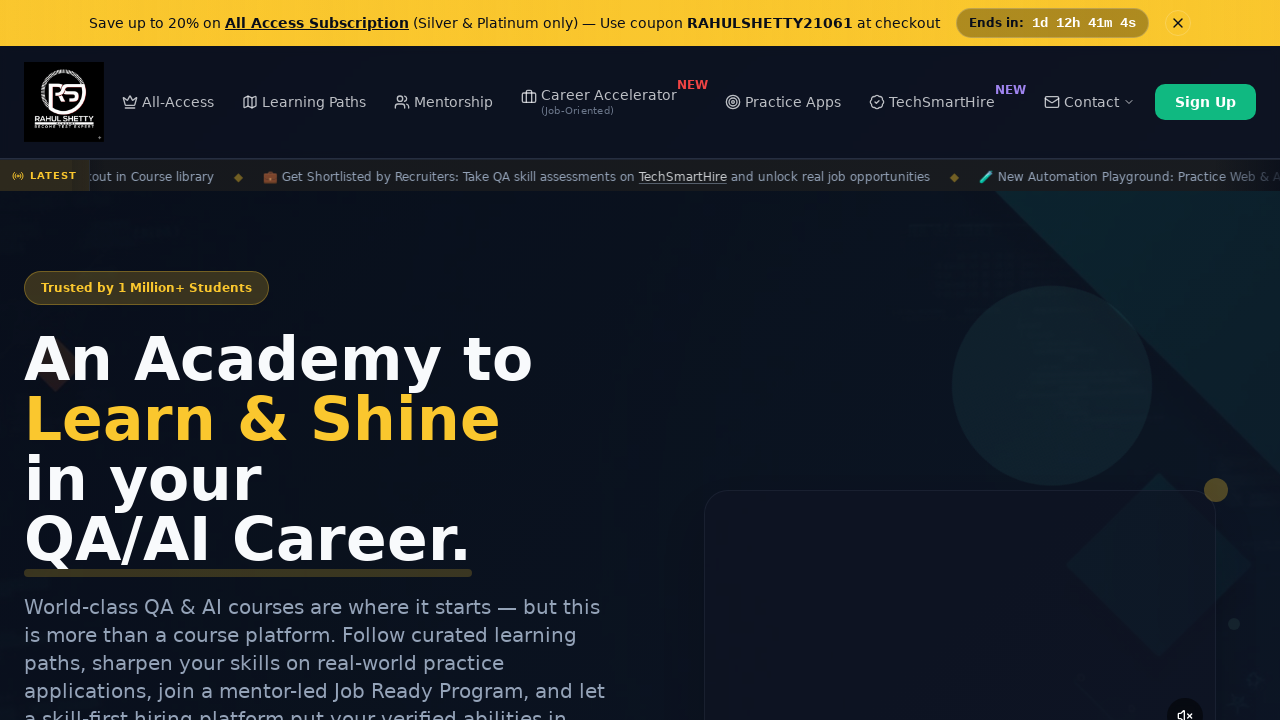

Retrieved page title: Rahul Shetty Academy | QA Automation, Playwright, AI Testing & Online Training
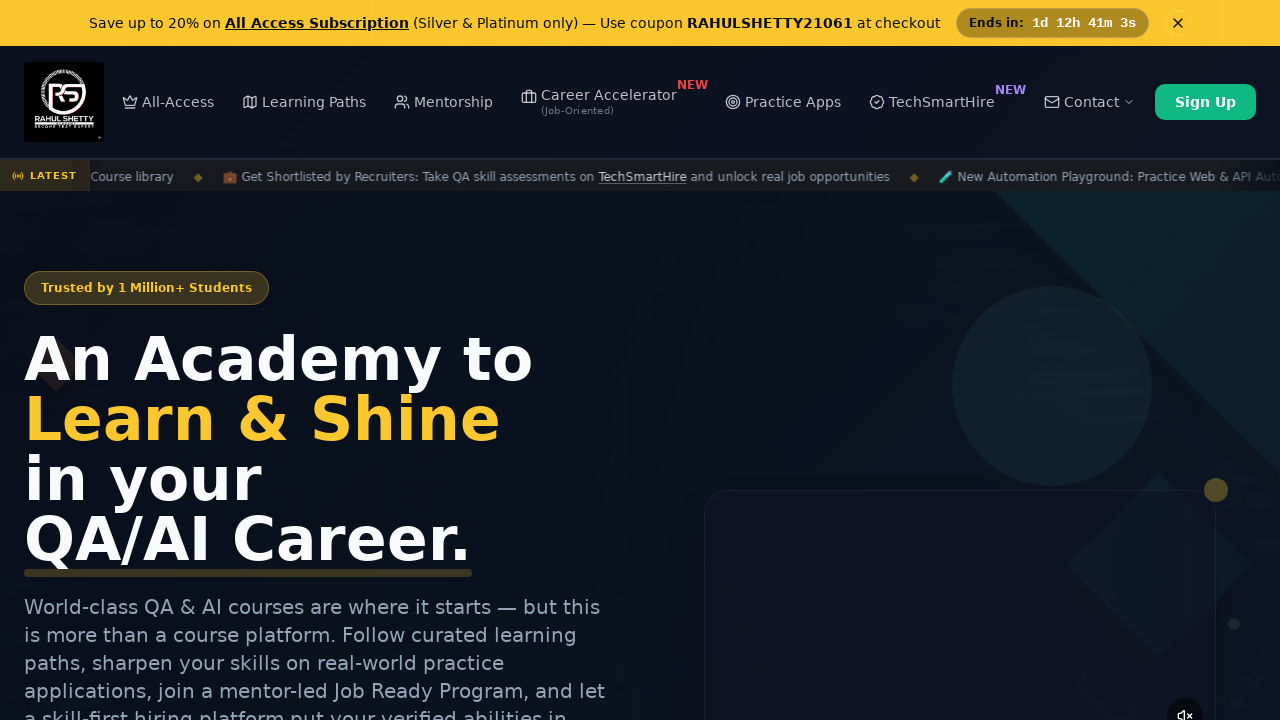

Retrieved current URL: https://rahulshettyacademy.com/
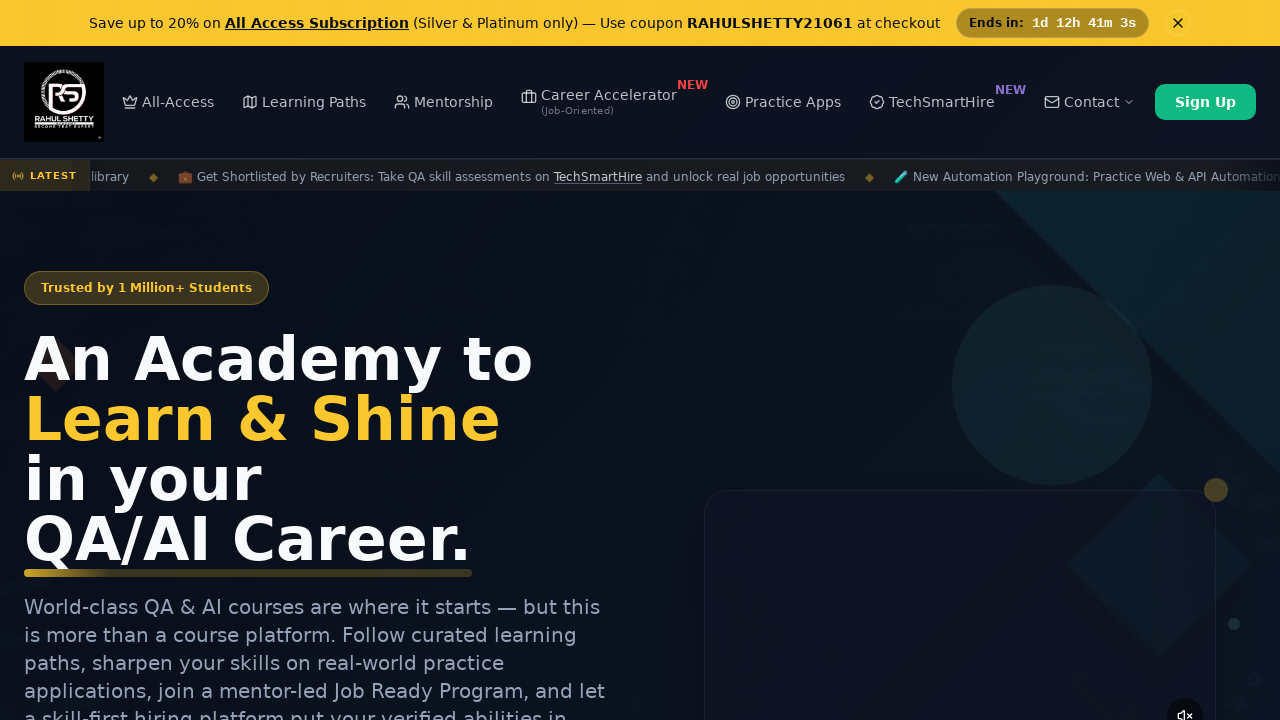

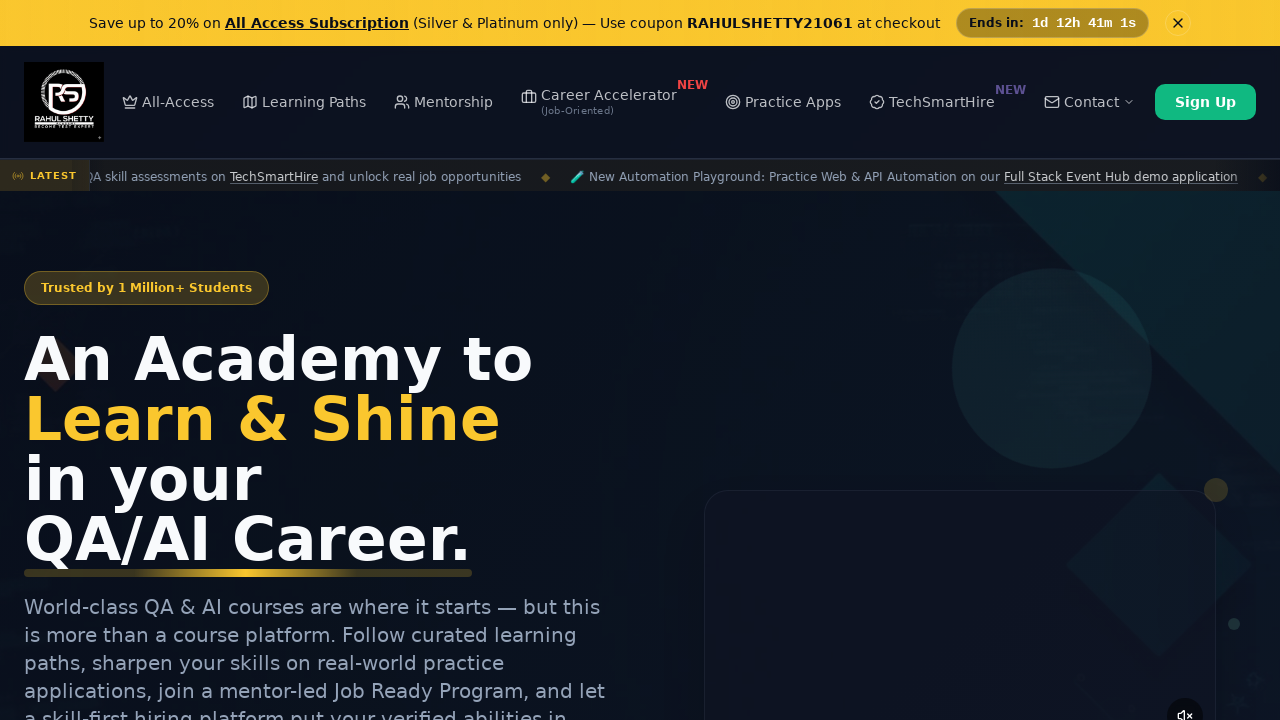